Tests checking and unchecking the toggle all checkbox to mark and unmark all items as completed

Starting URL: https://demo.playwright.dev/todomvc

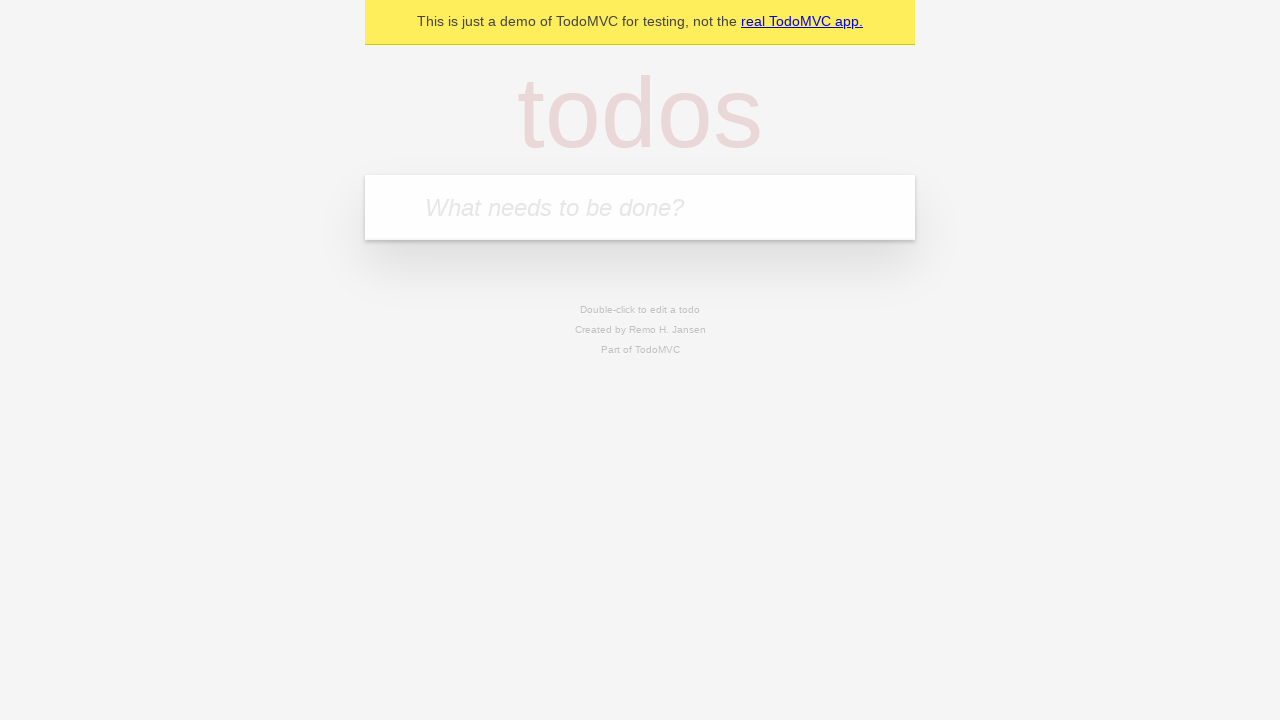

Located the todo input field
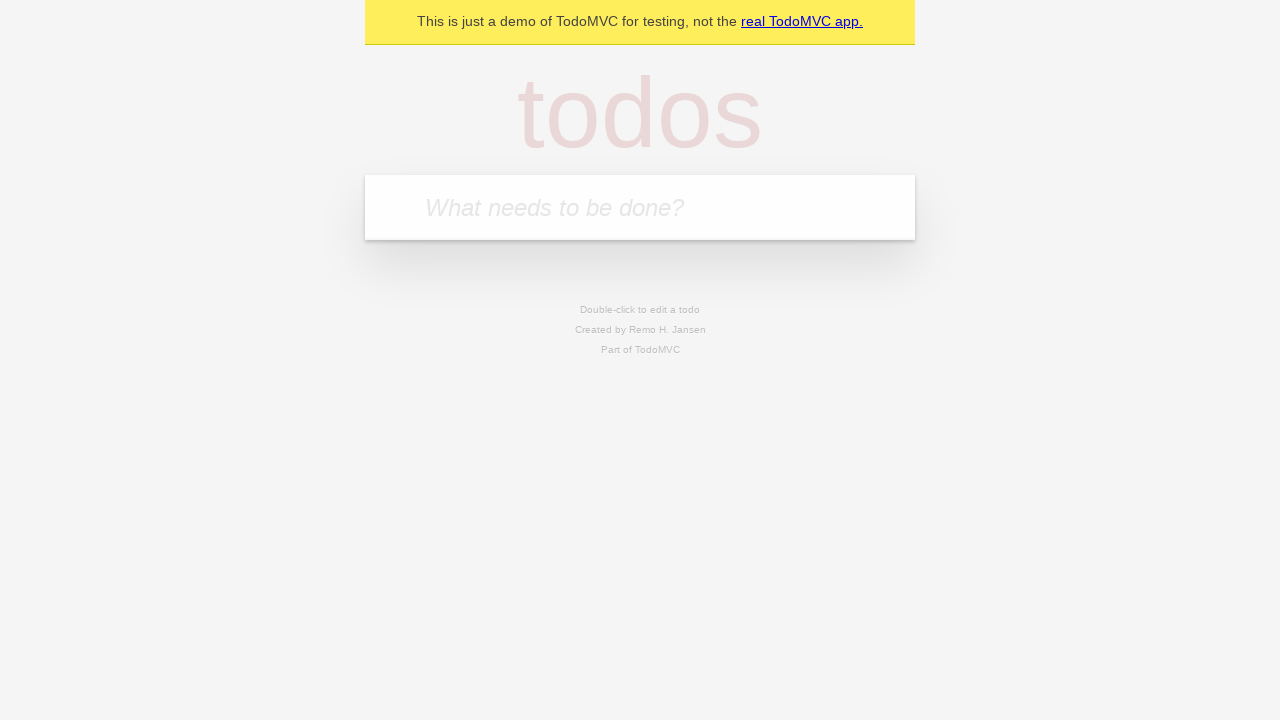

Filled todo input with 'buy some cheese' on internal:attr=[placeholder="What needs to be done?"i]
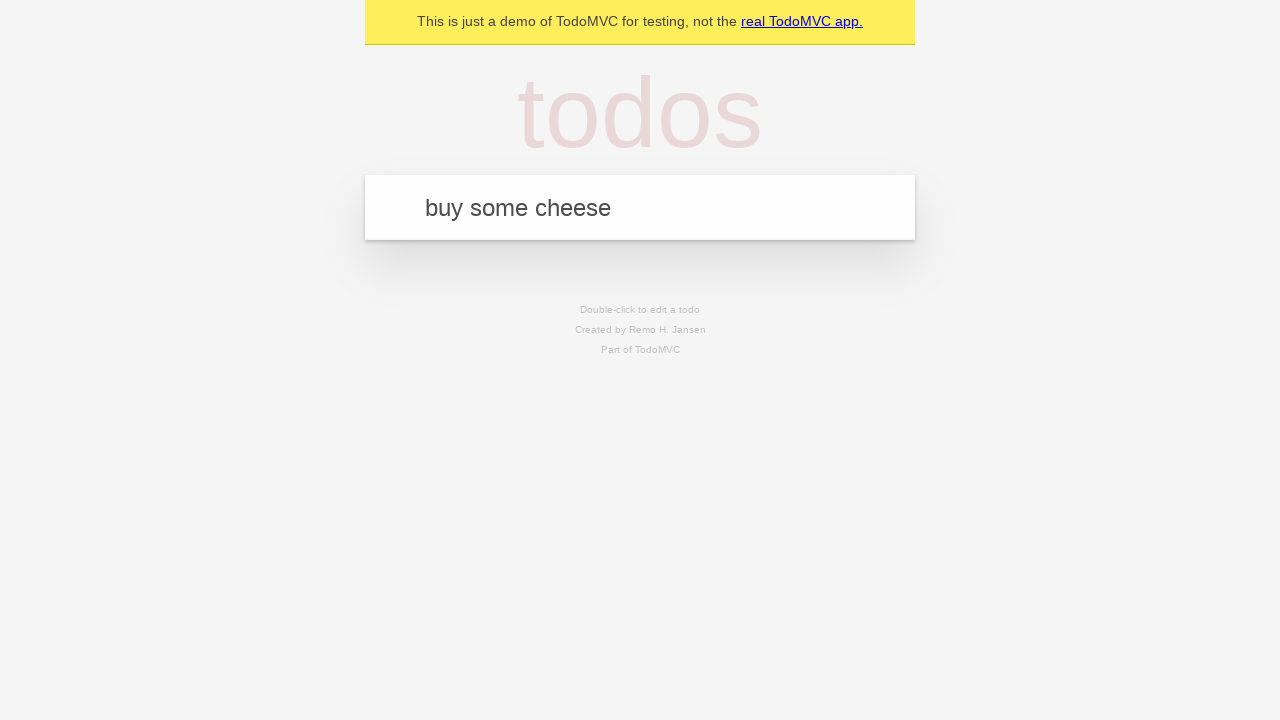

Pressed Enter to create todo 'buy some cheese' on internal:attr=[placeholder="What needs to be done?"i]
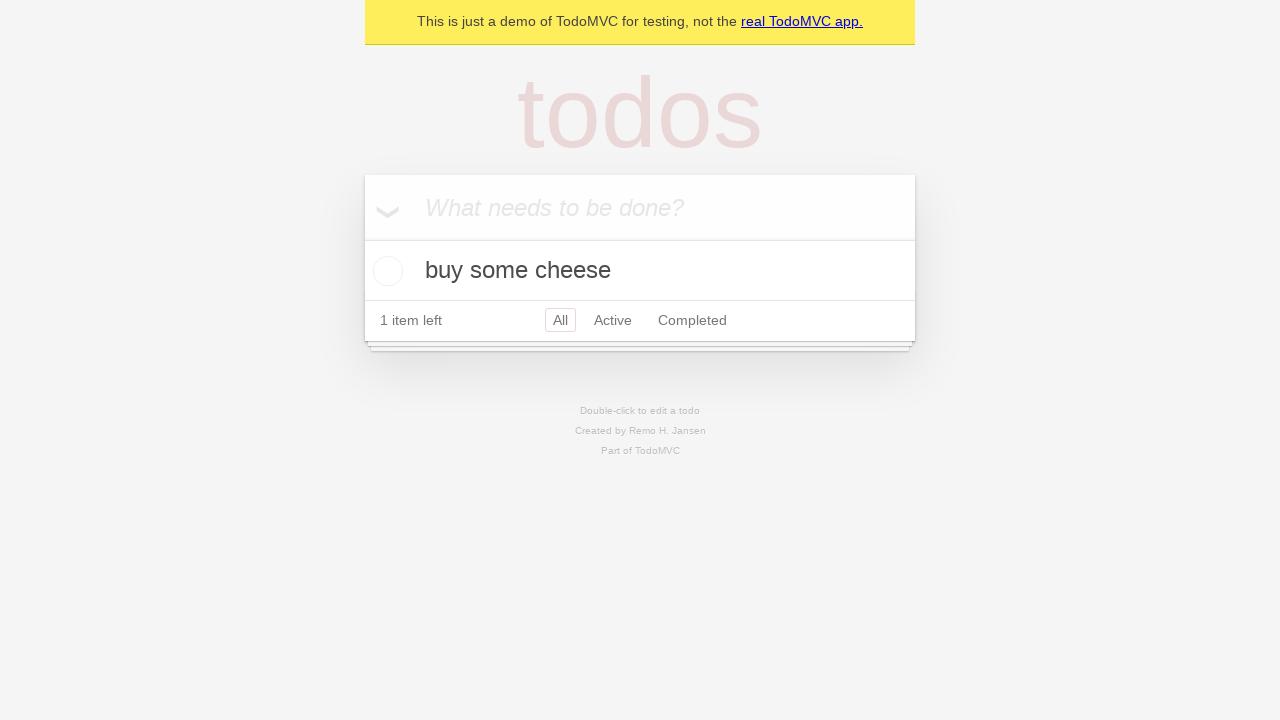

Filled todo input with 'feed the cat' on internal:attr=[placeholder="What needs to be done?"i]
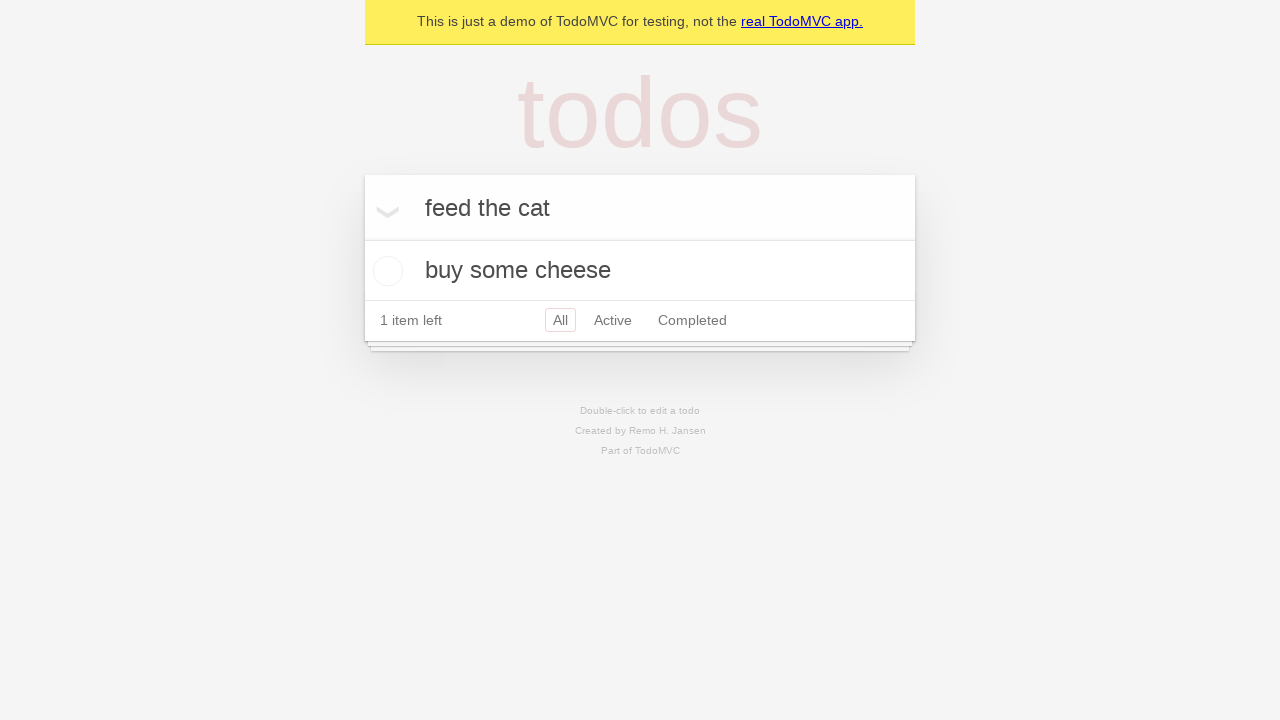

Pressed Enter to create todo 'feed the cat' on internal:attr=[placeholder="What needs to be done?"i]
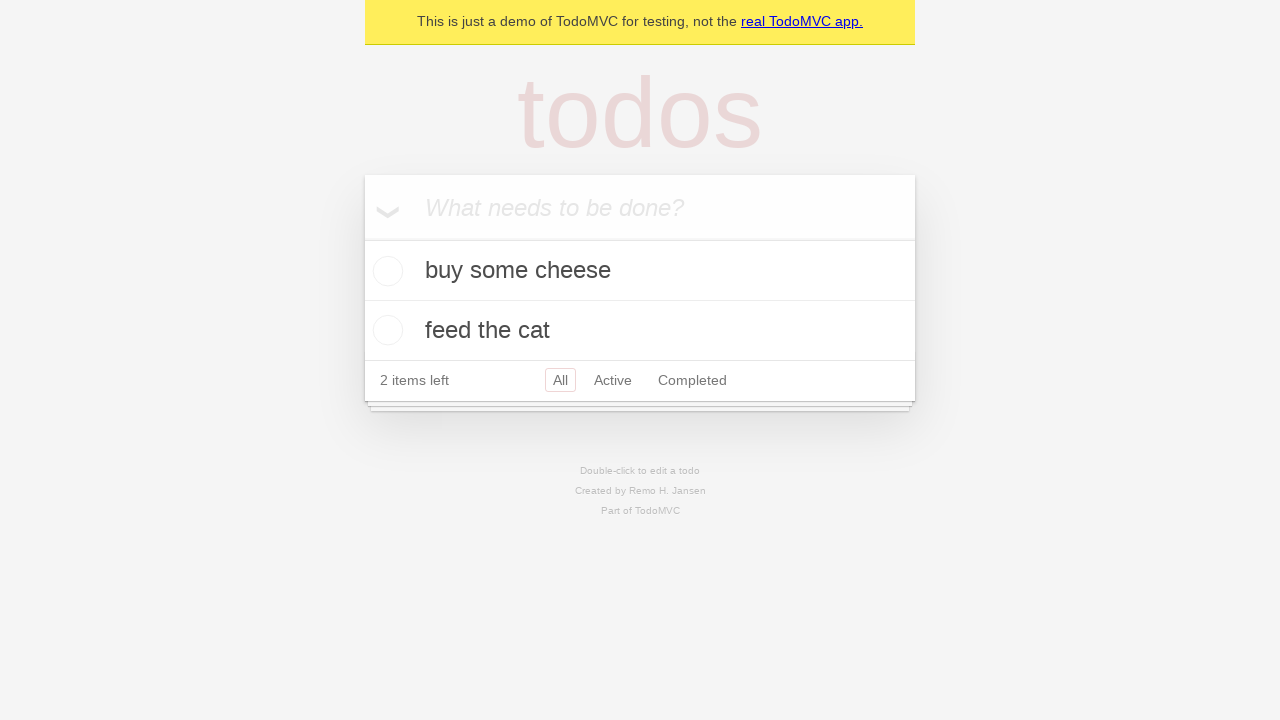

Filled todo input with 'book a doctors appointment' on internal:attr=[placeholder="What needs to be done?"i]
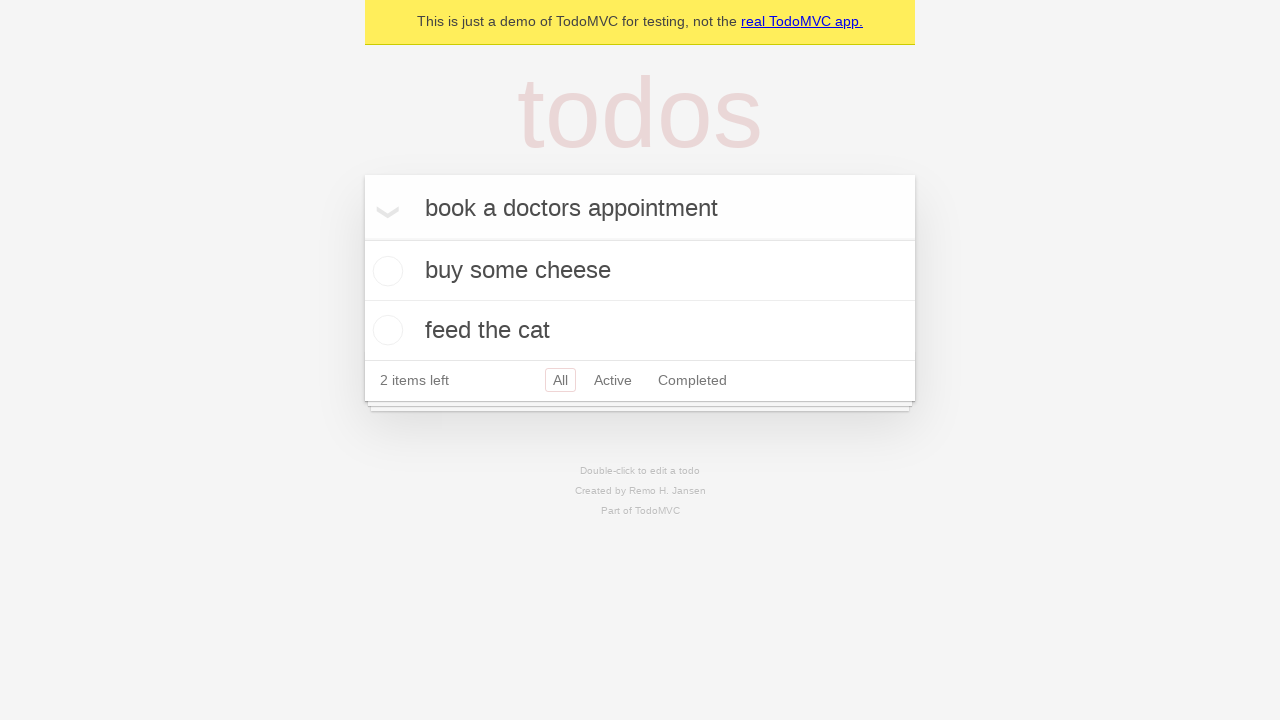

Pressed Enter to create todo 'book a doctors appointment' on internal:attr=[placeholder="What needs to be done?"i]
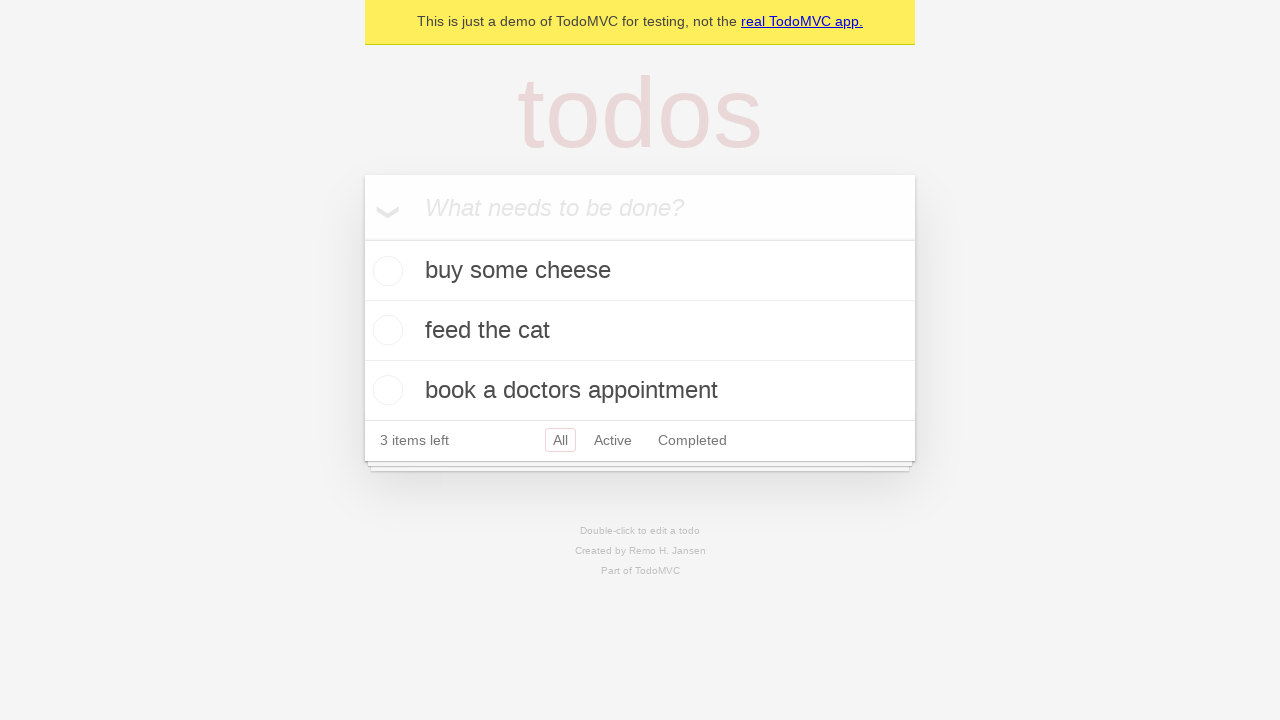

Waited for all 3 todo items to appear
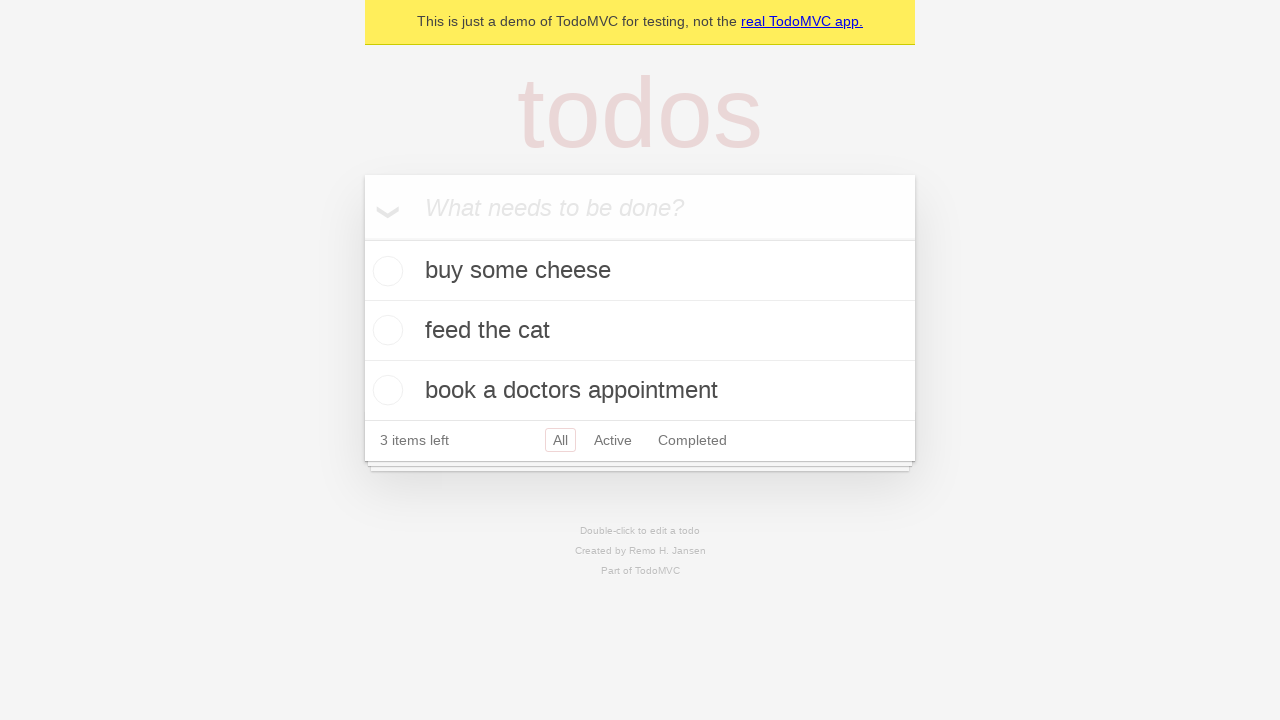

Located the 'Mark all as complete' toggle checkbox
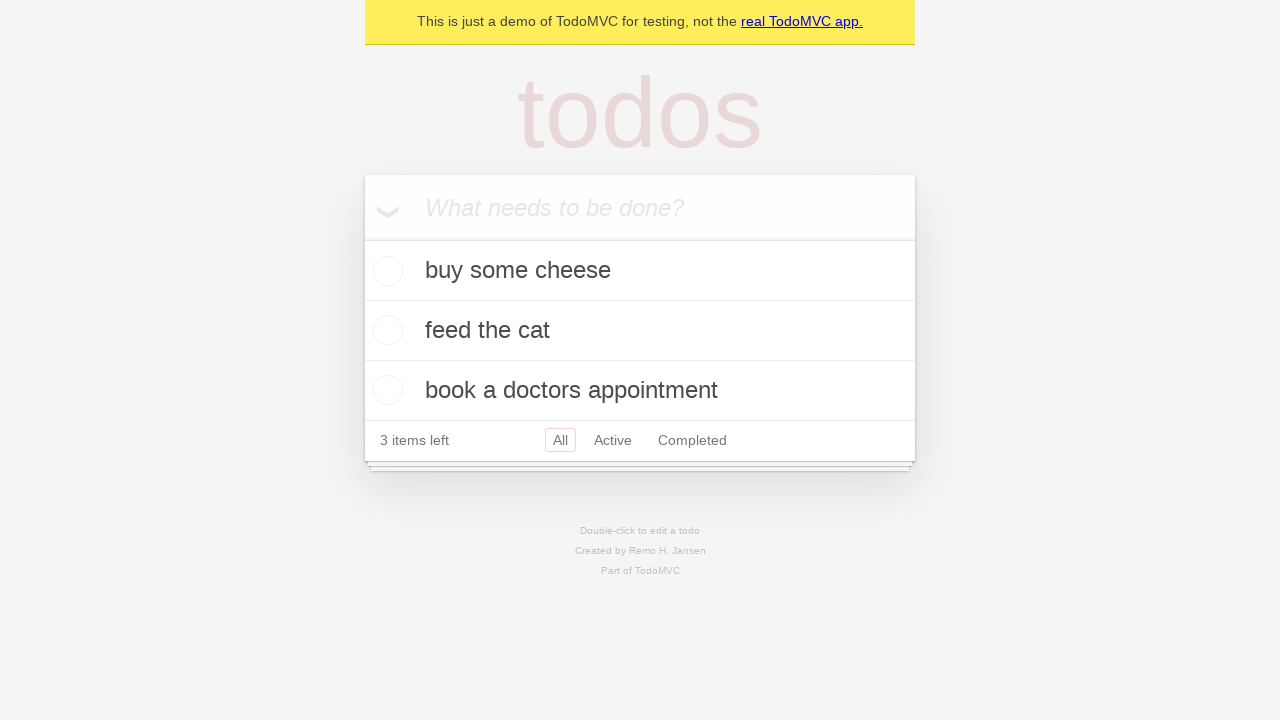

Checked the 'Mark all as complete' toggle to mark all items as completed at (362, 238) on internal:label="Mark all as complete"i
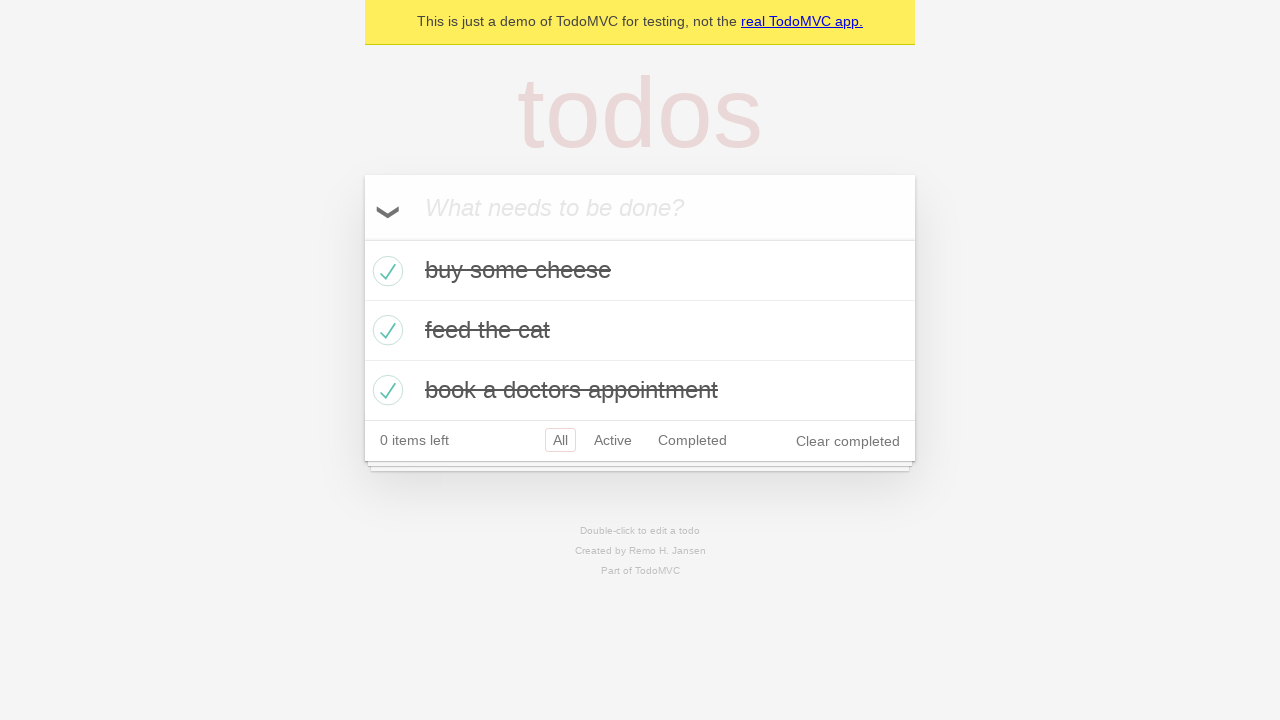

Unchecked the 'Mark all as complete' toggle to unmark all items at (362, 238) on internal:label="Mark all as complete"i
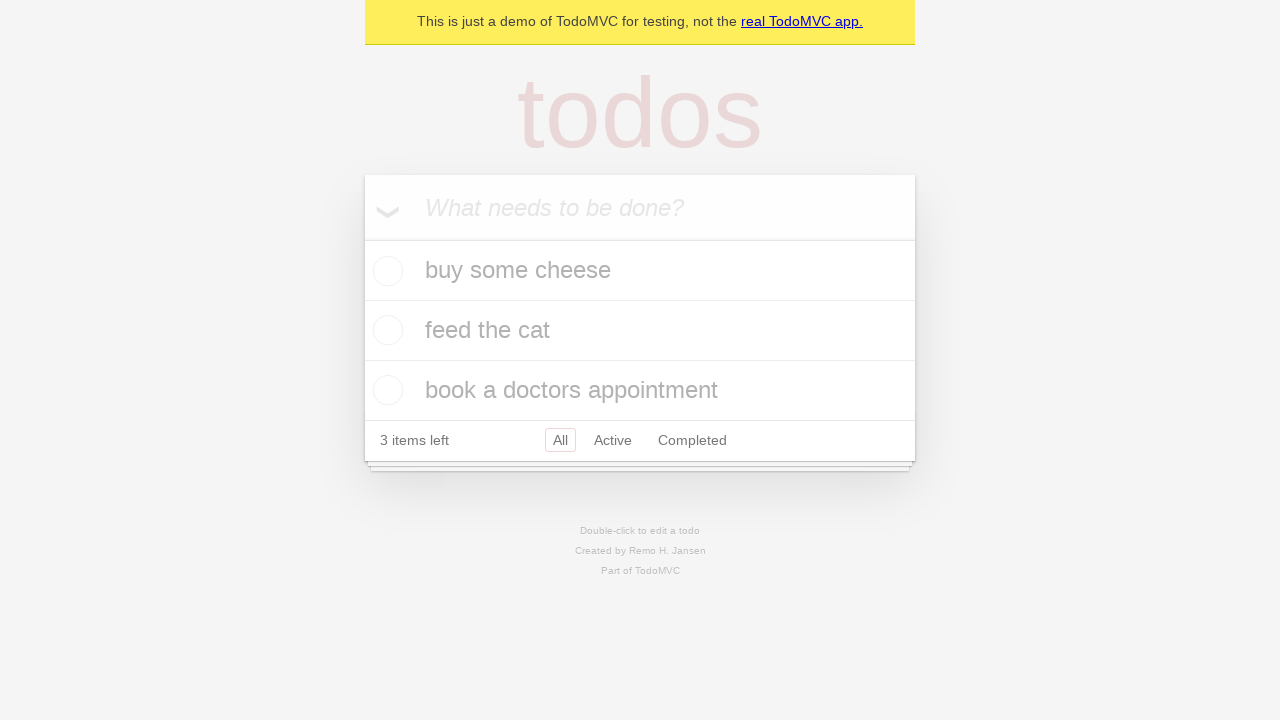

Waited 500ms for the uncompleted state to render
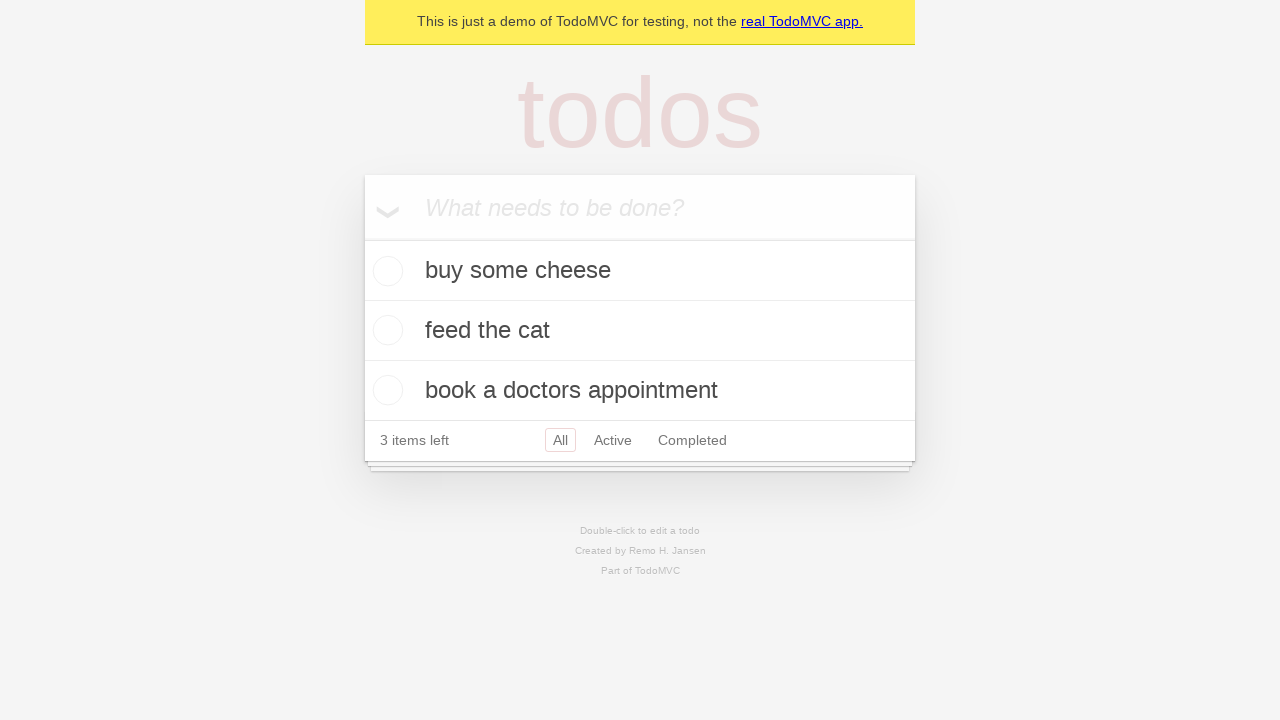

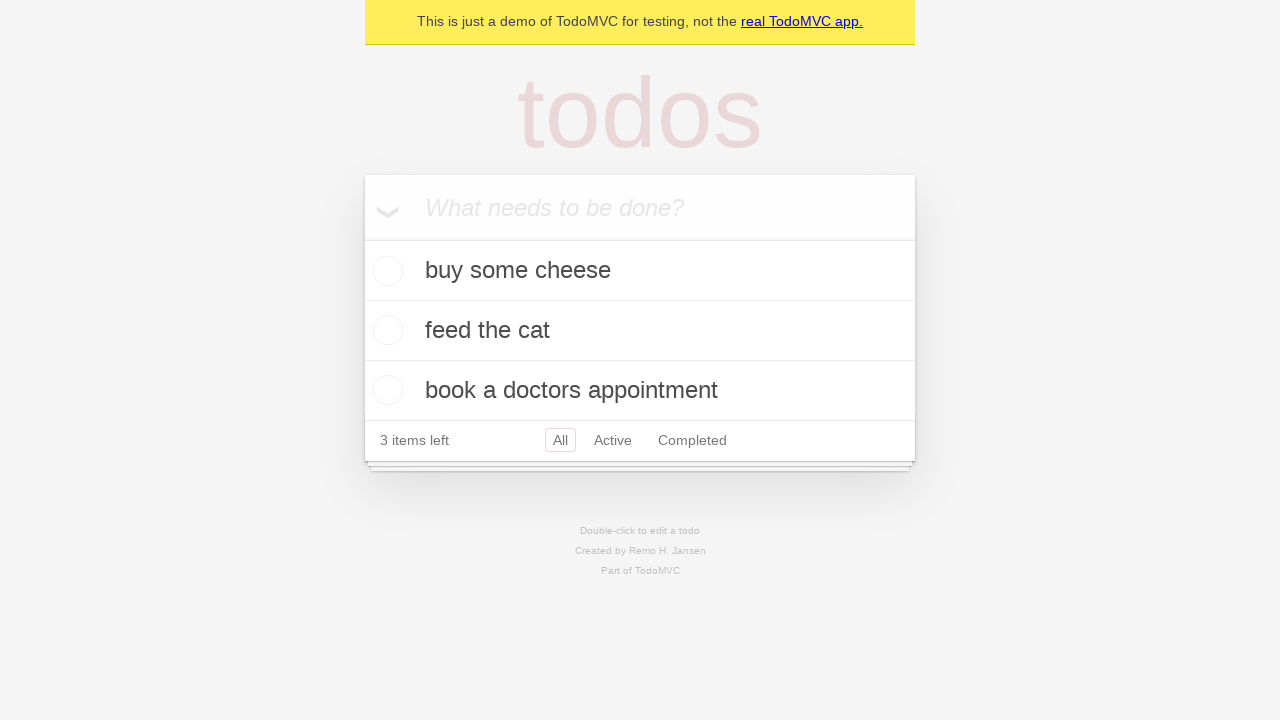